Searches for a product by typing in the search box and clicking the Search button to navigate to search results

Starting URL: https://ecommerce-playground.lambdatest.io

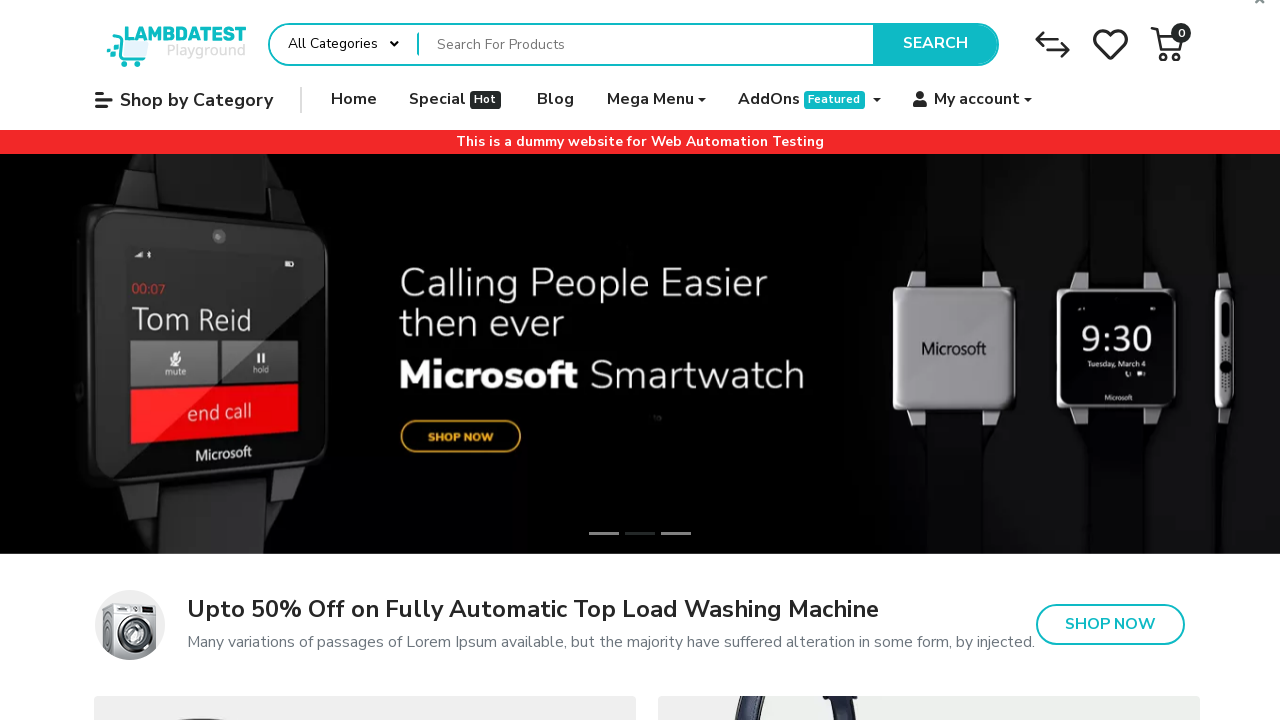

Clicked on the search textbox at (646, 44) on internal:role=textbox[name="Search For Products"i]
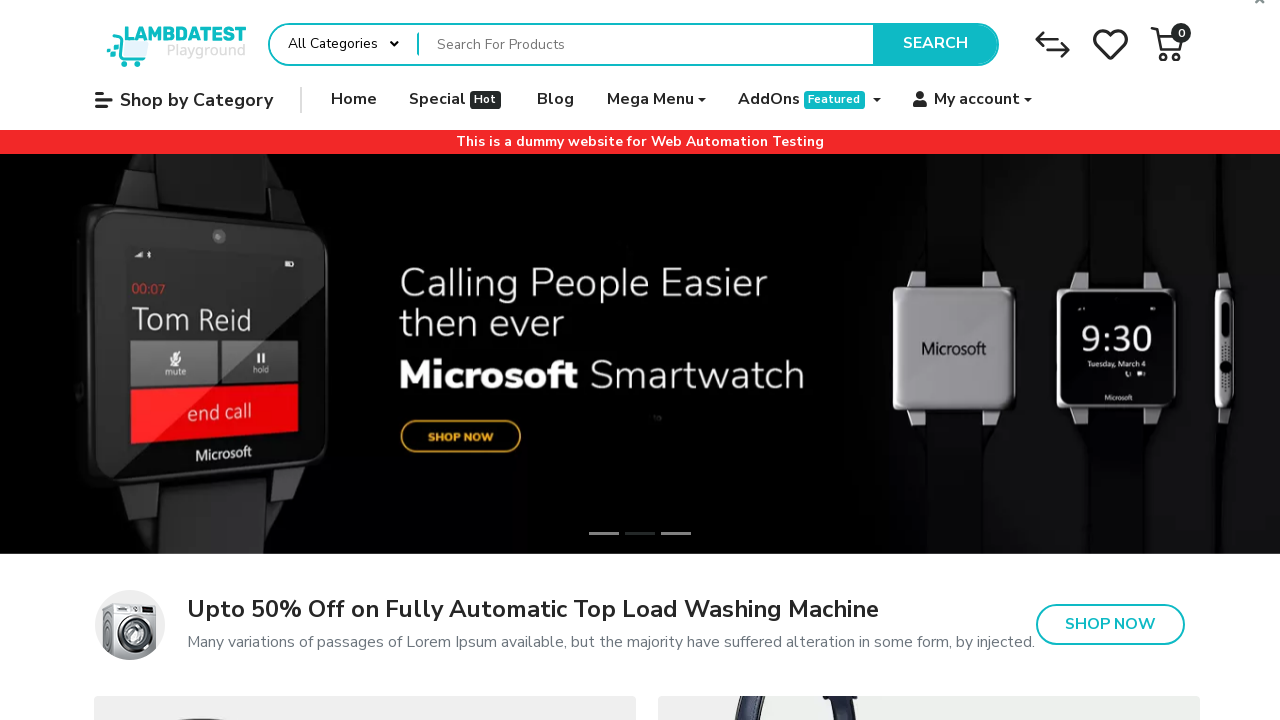

Filled search box with 'MacBook' on internal:role=textbox[name="Search For Products"i]
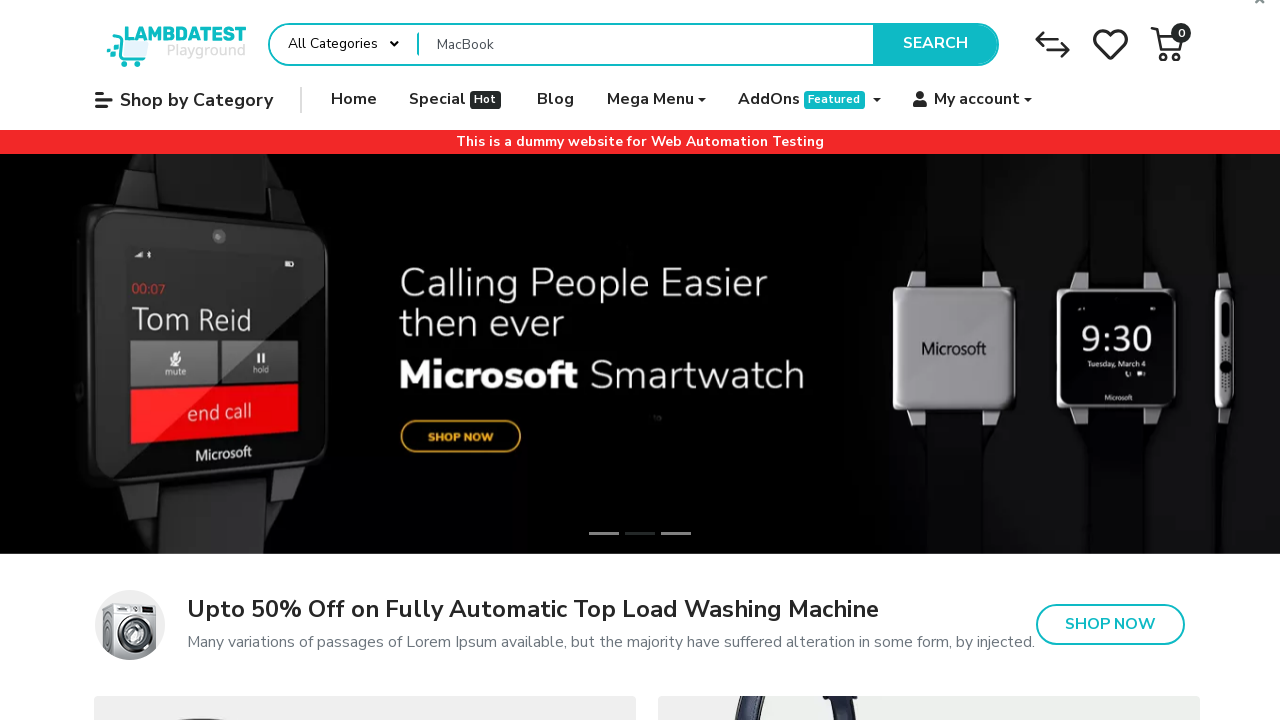

Clicked the Search button at (935, 44) on internal:role=button[name="Search"i]
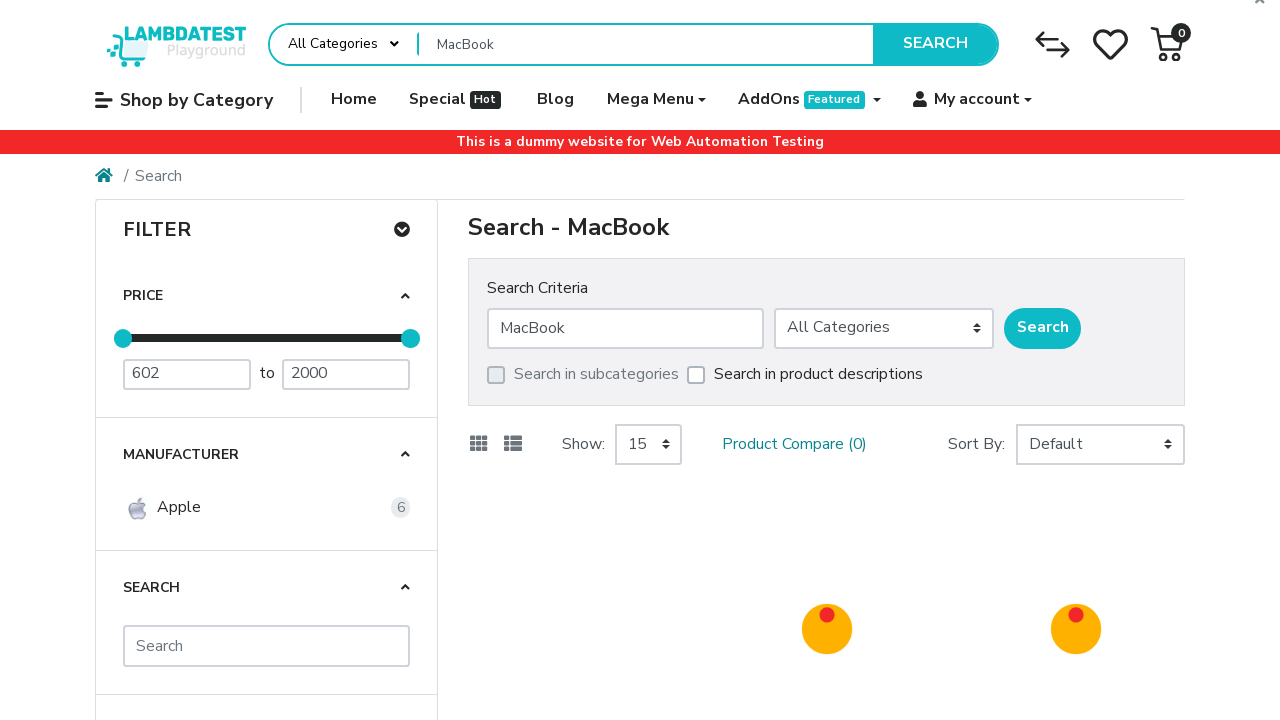

Waited for network to become idle
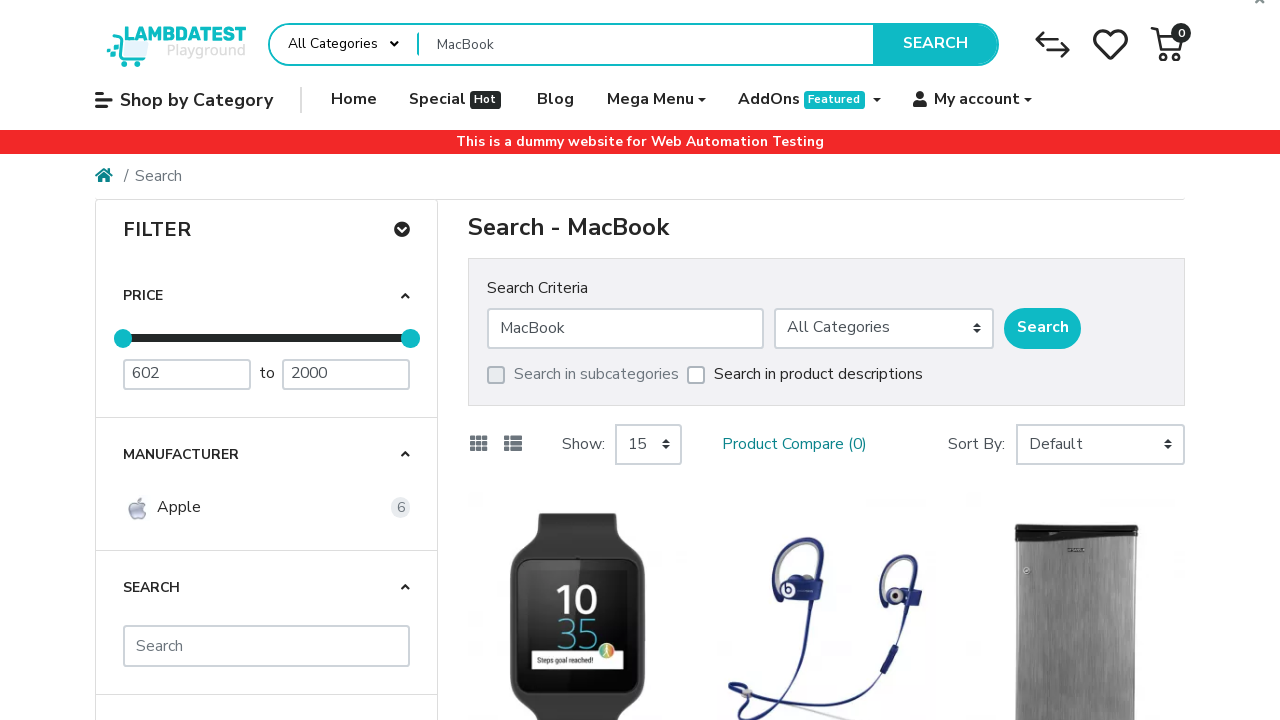

Waited for DOM content to load completely
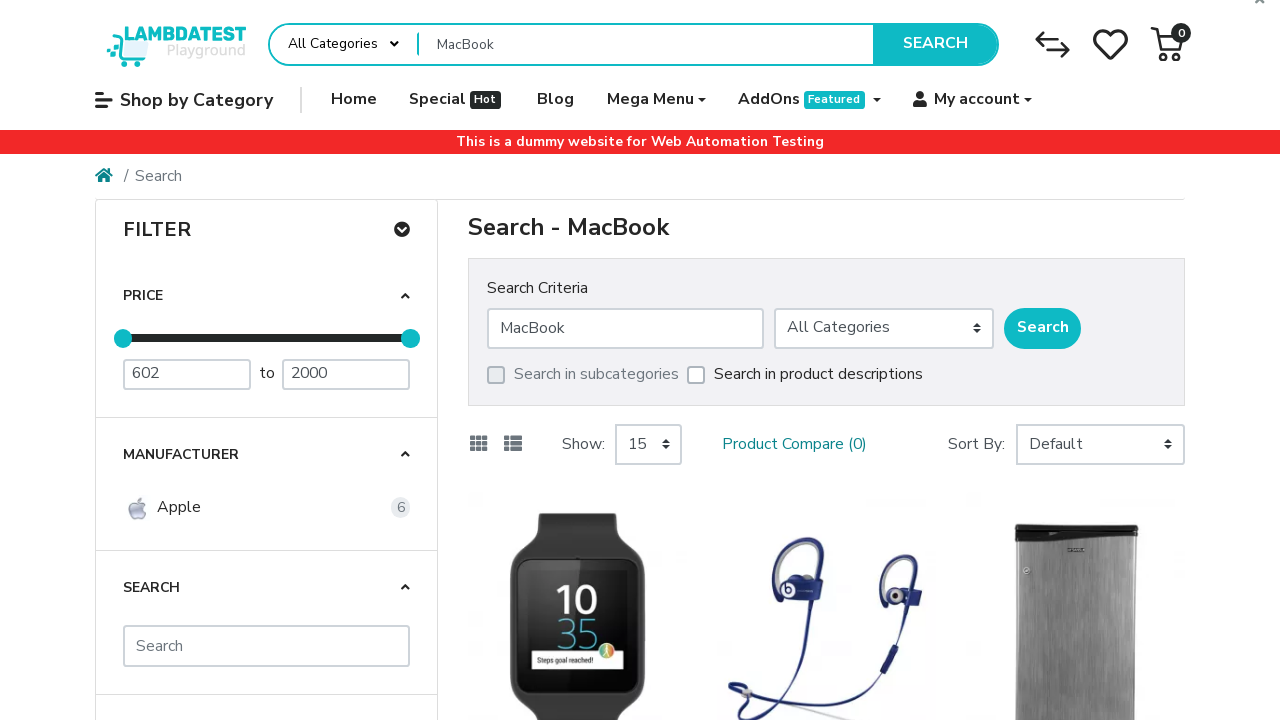

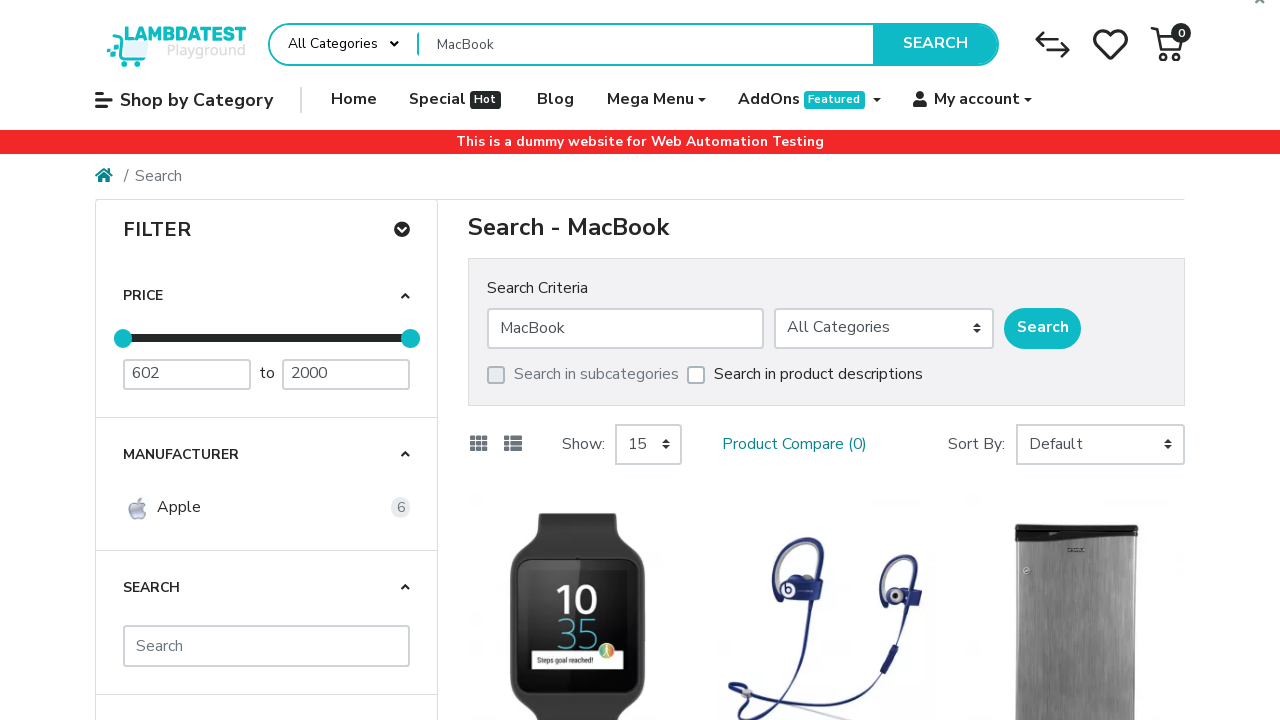